Tests radio button functionality by clicking on a radio button option and verifying the state of another radio button element on a practice website.

Starting URL: https://www.leafground.com/radio.xhtml

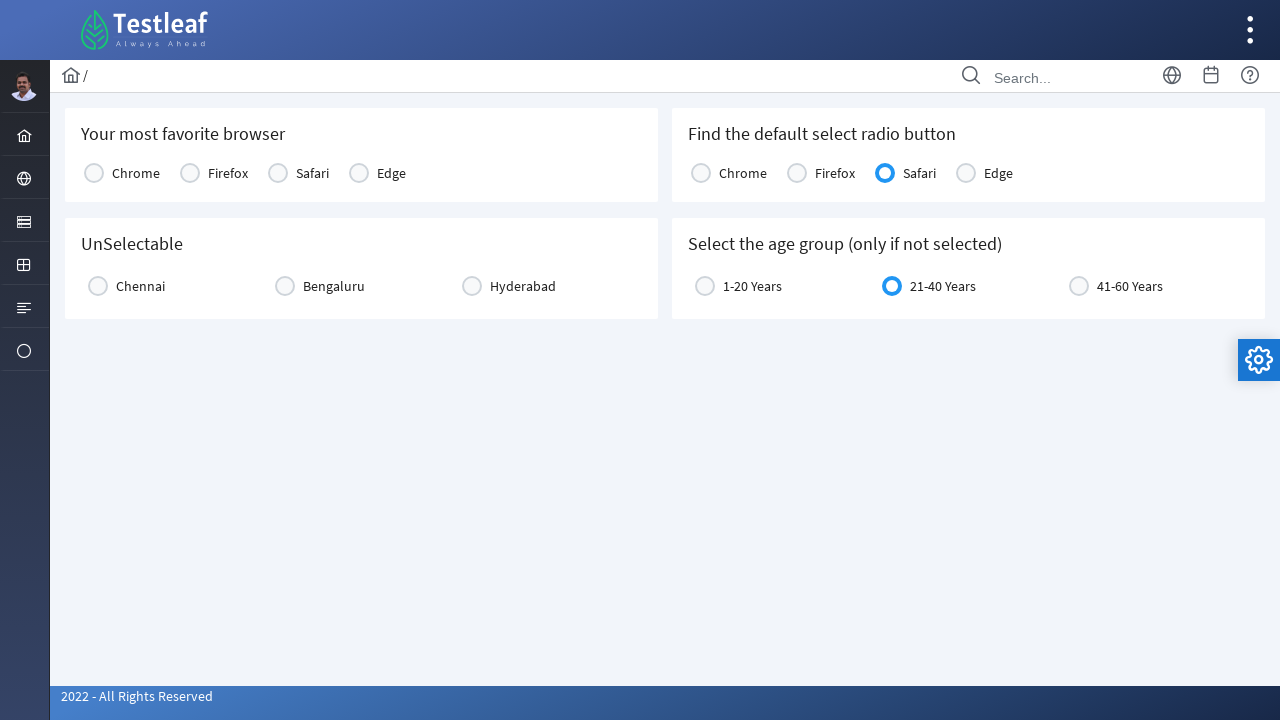

Clicked the third radio button in the first radio group at (278, 173) on (//*[@id='j_idt87:console1']//*[starts-with(@class,'ui-radiobutton-icon')])[3]
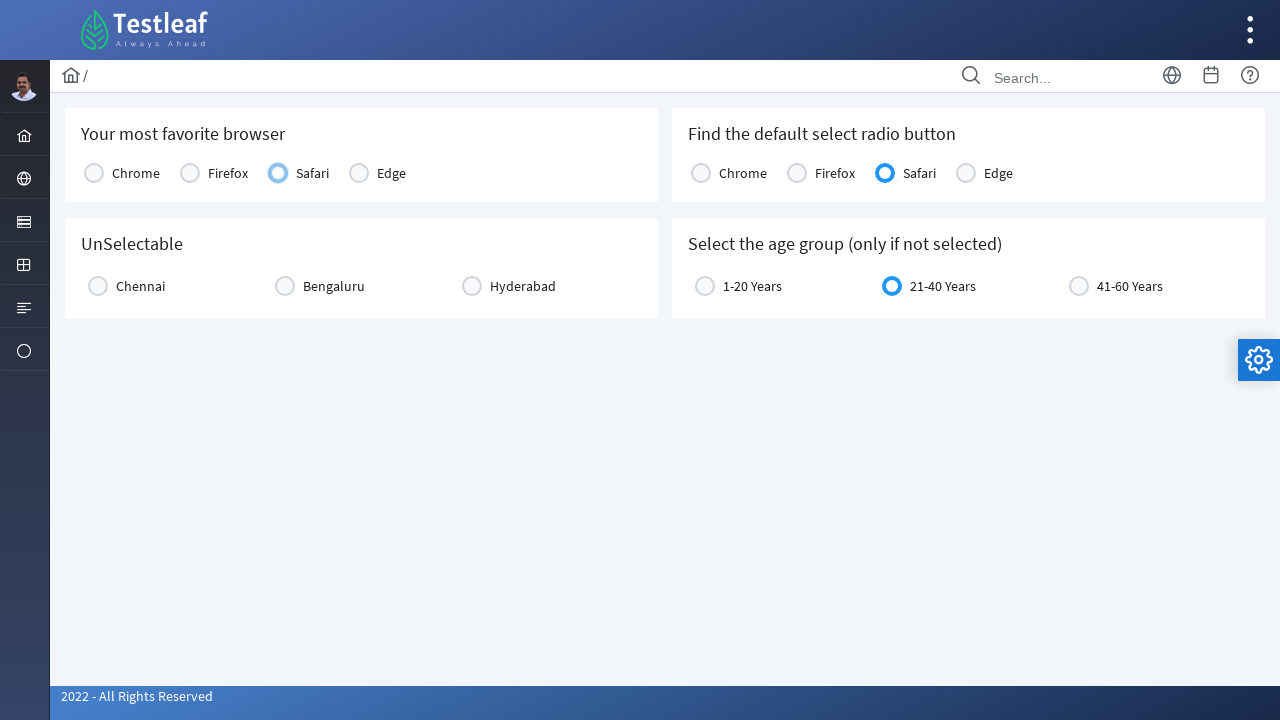

Waited for the third radio button in the second group to be available
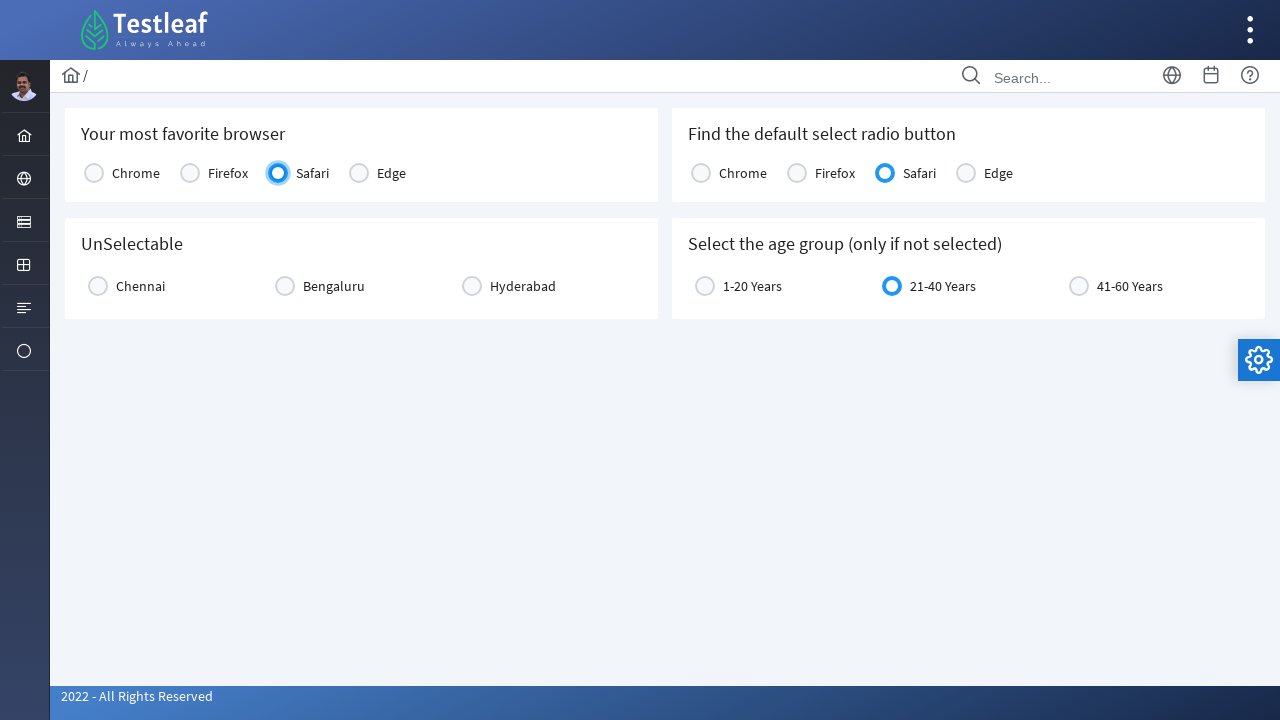

Retrieved class attribute of the third radio button in the second group
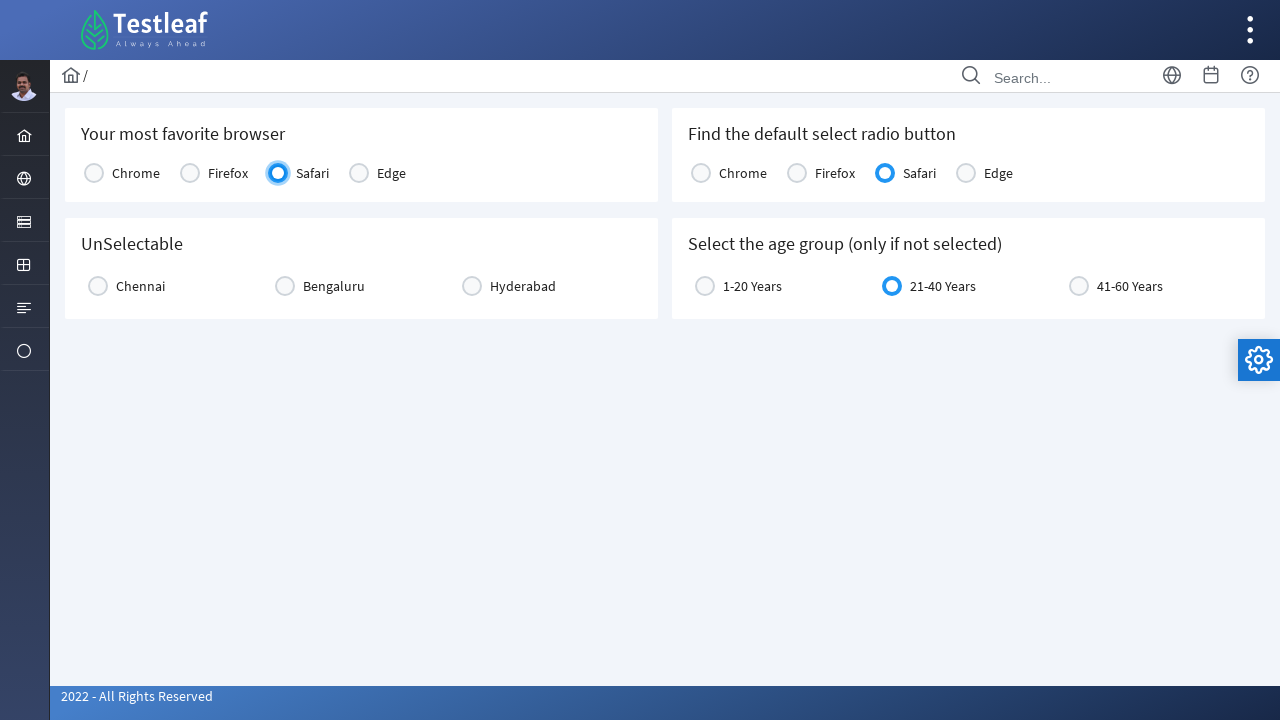

Verified that radio button is active (ui-state-active class found)
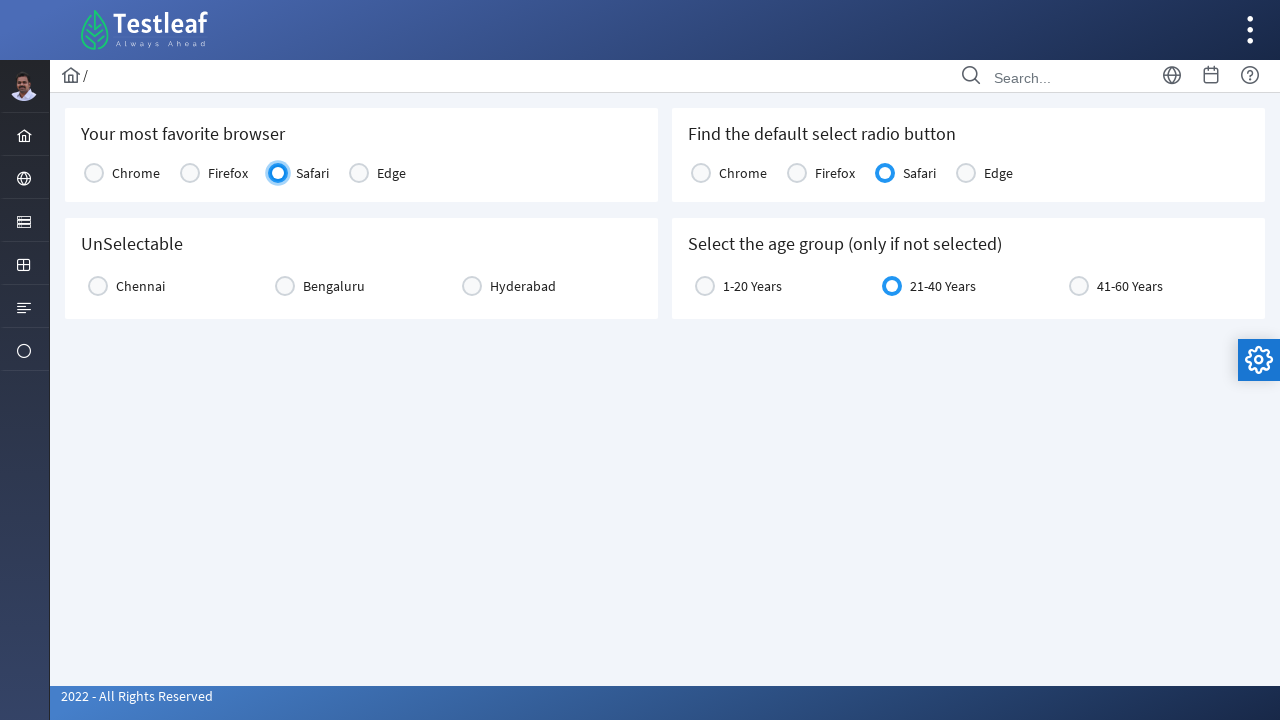

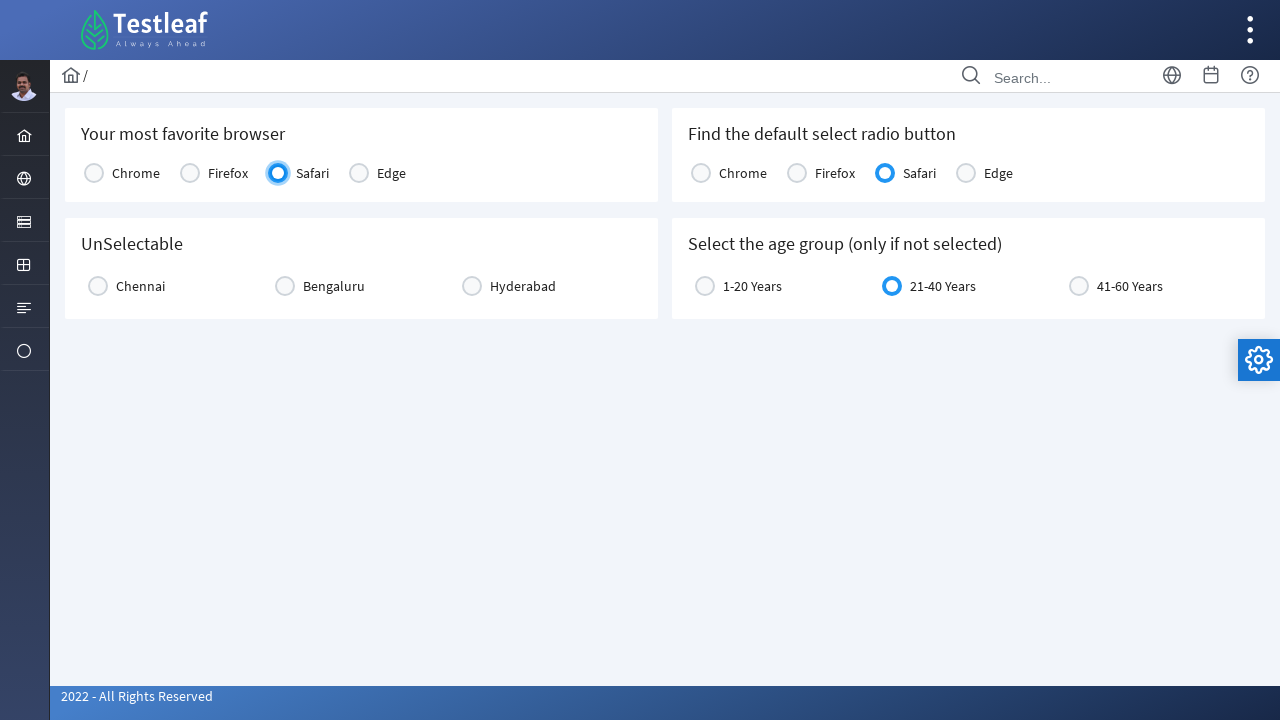